Tests a practice registration form by filling out personal information fields including name, email, gender, phone number, date of birth, subjects, hobbies, address, and location dropdowns, then submits and verifies success message.

Starting URL: https://demoqa.com/automation-practice-form

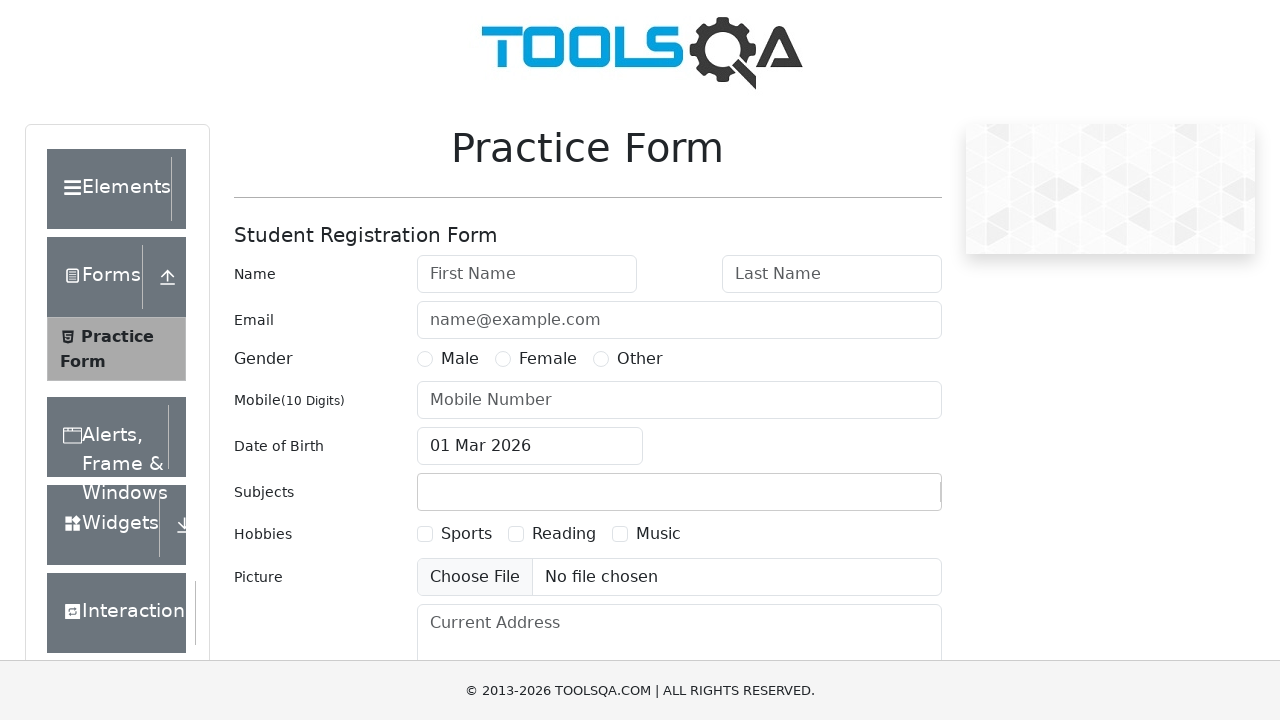

Filled first name field with 'Sergey' on #firstName
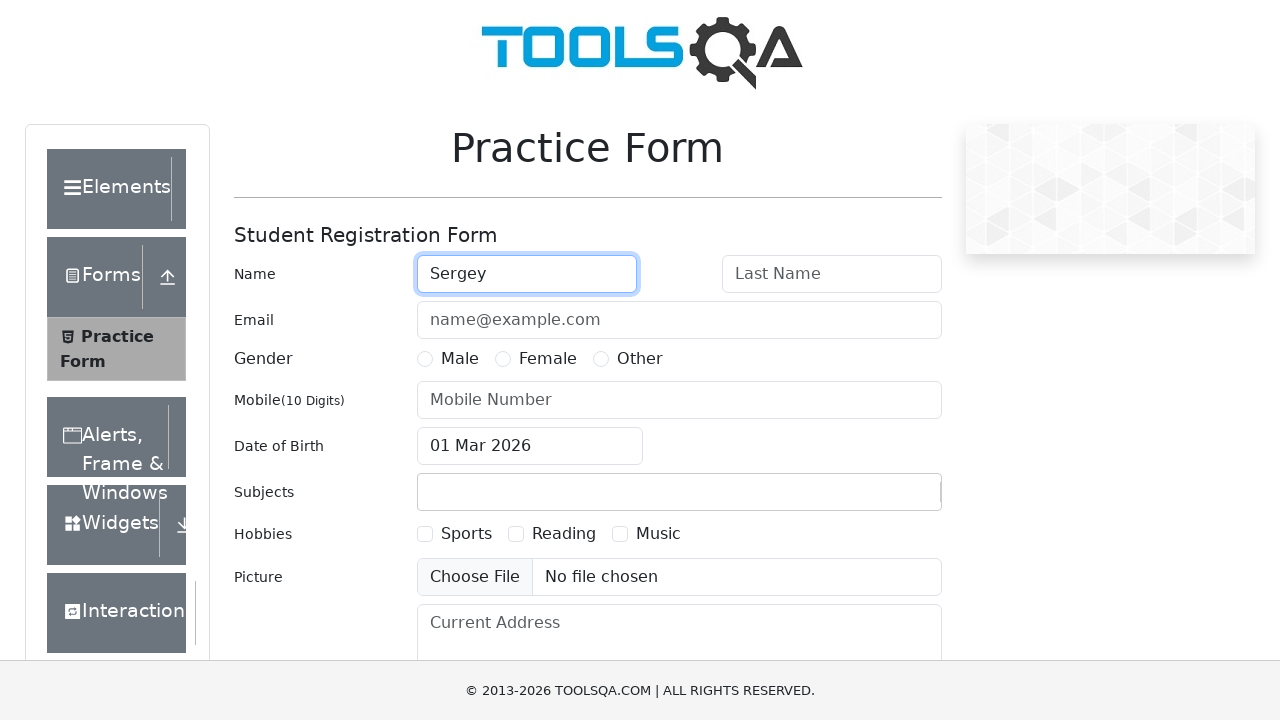

Filled last name field with 'Pulatov' on #lastName
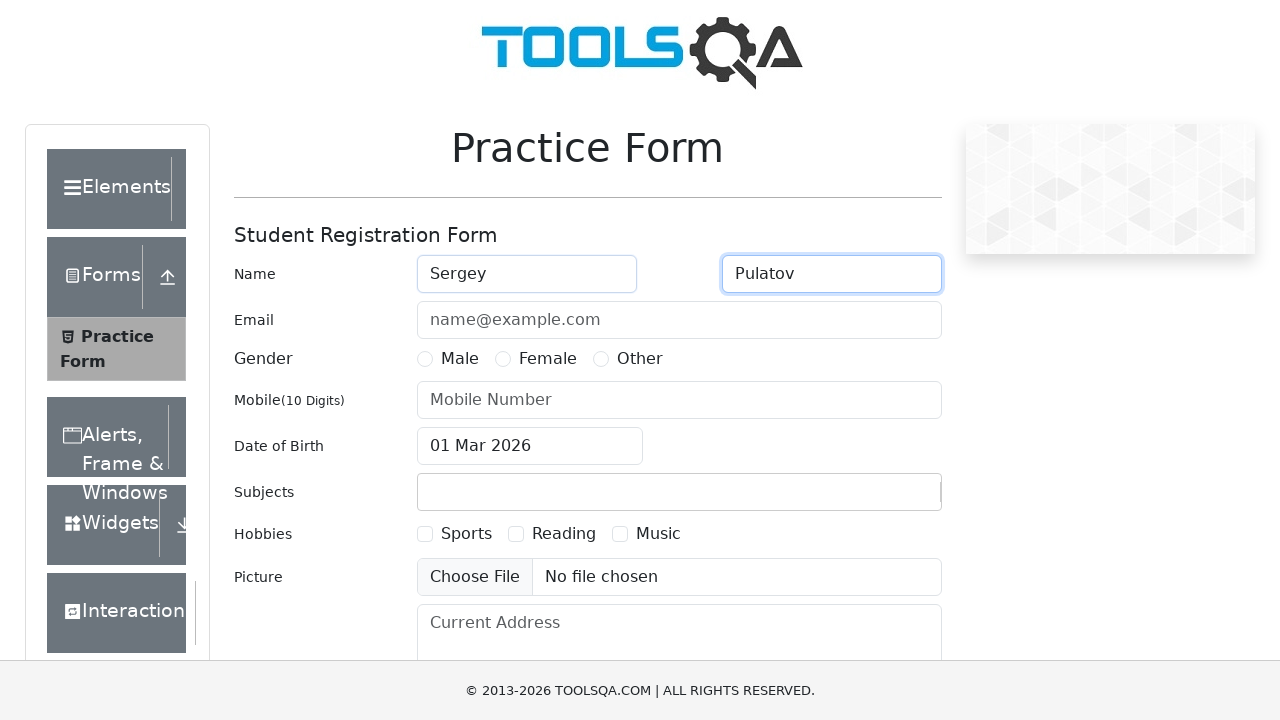

Filled email field with 'biglol9898@gmail.com' on #userEmail
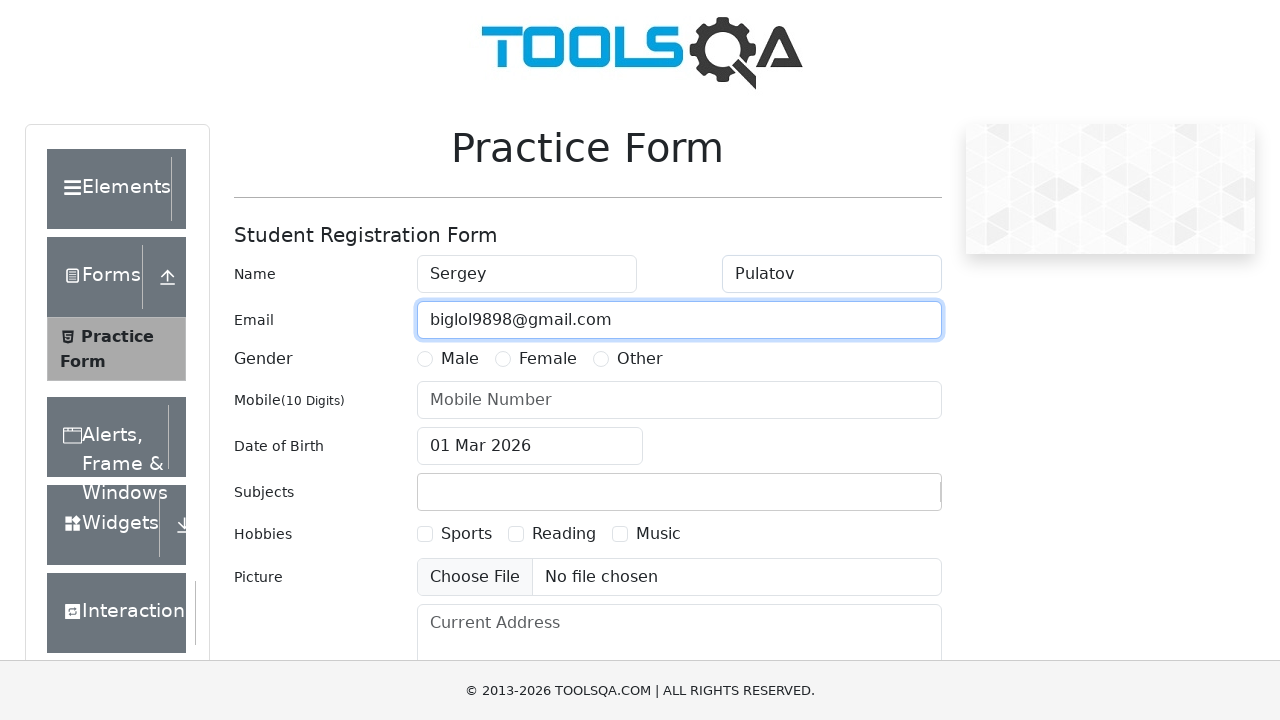

Selected Male gender radio button at (460, 359) on label[for='gender-radio-1']
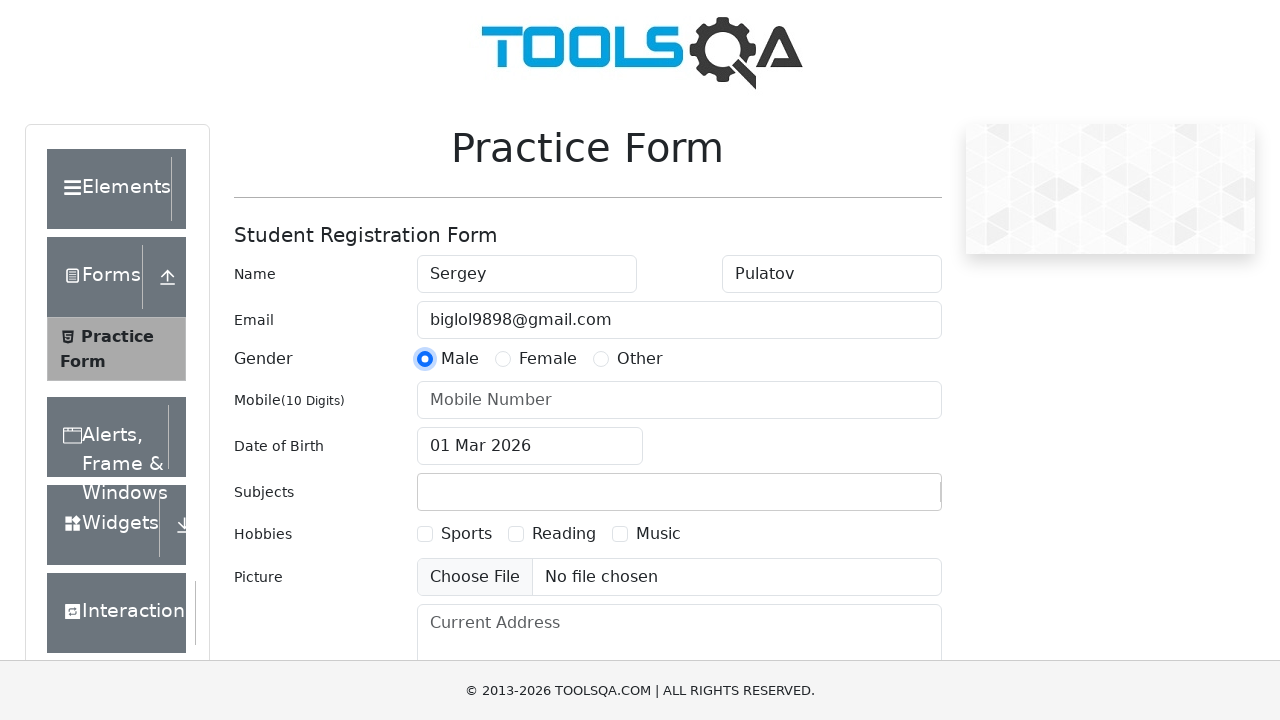

Filled phone number field with '9567456232' on #userNumber
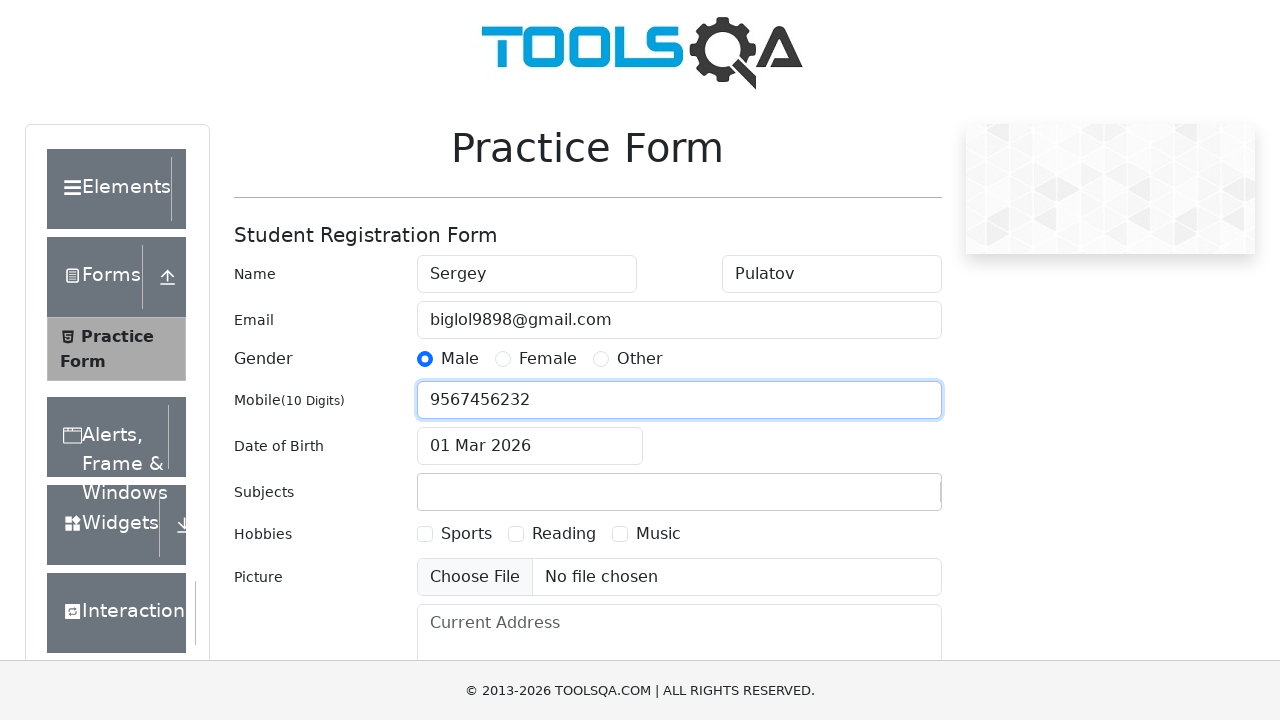

Clicked date of birth input field at (530, 446) on #dateOfBirthInput
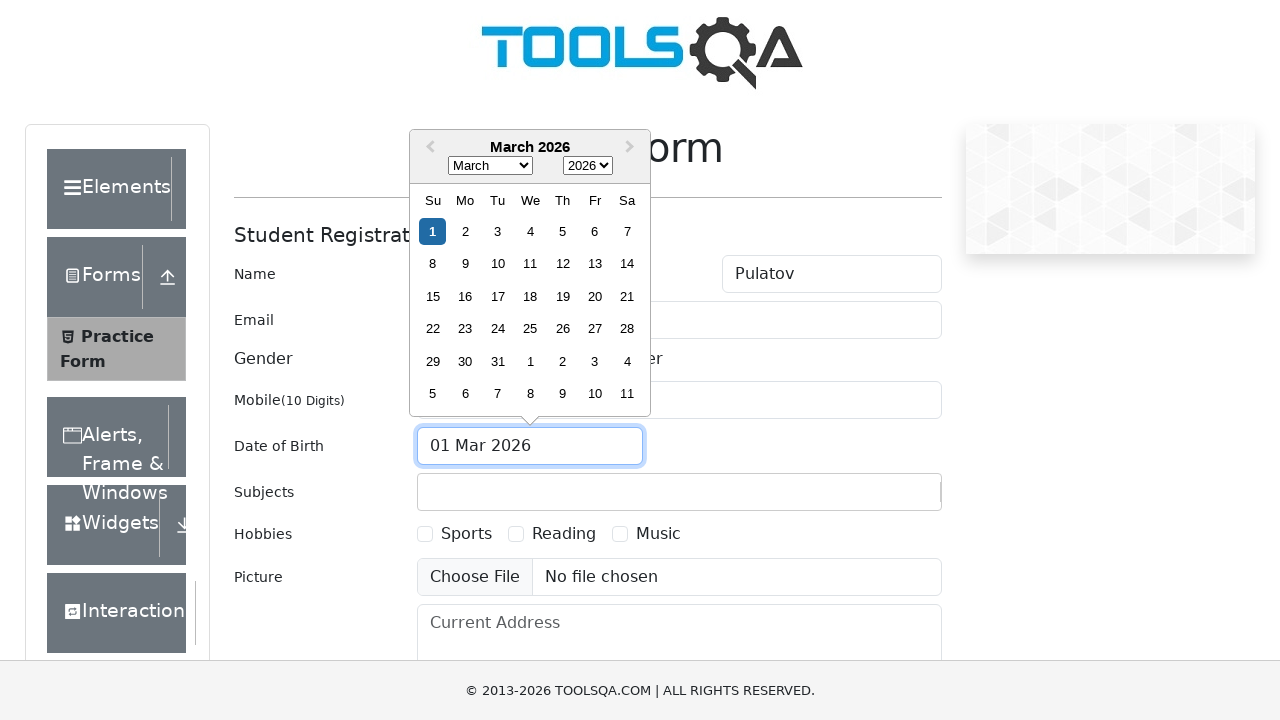

Selected all text in date of birth field
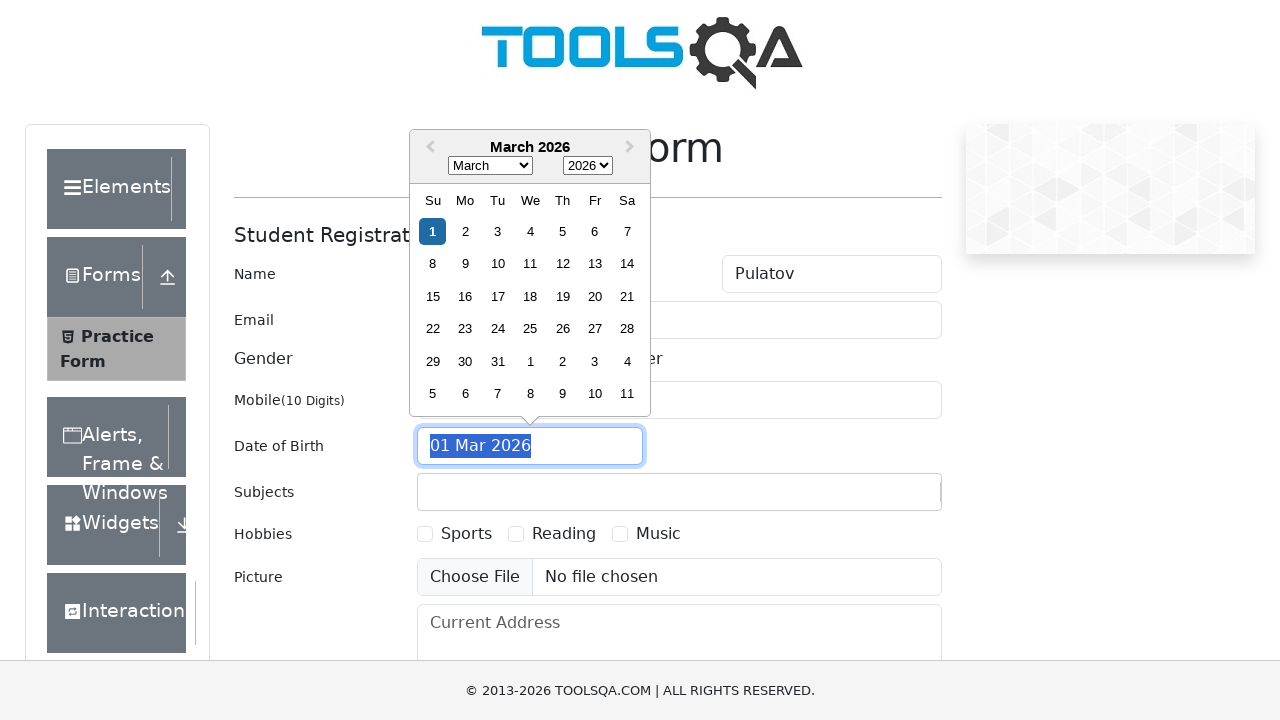

Typed date of birth '02 May 1997'
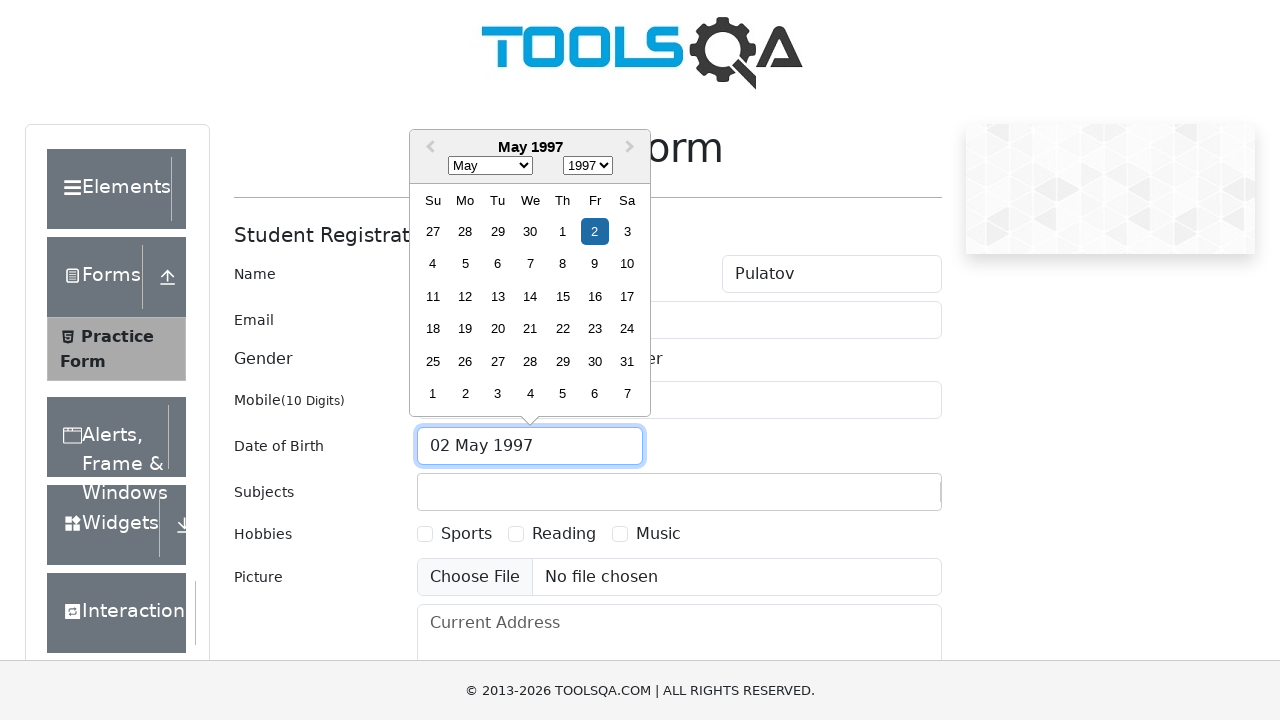

Pressed Enter to confirm date of birth
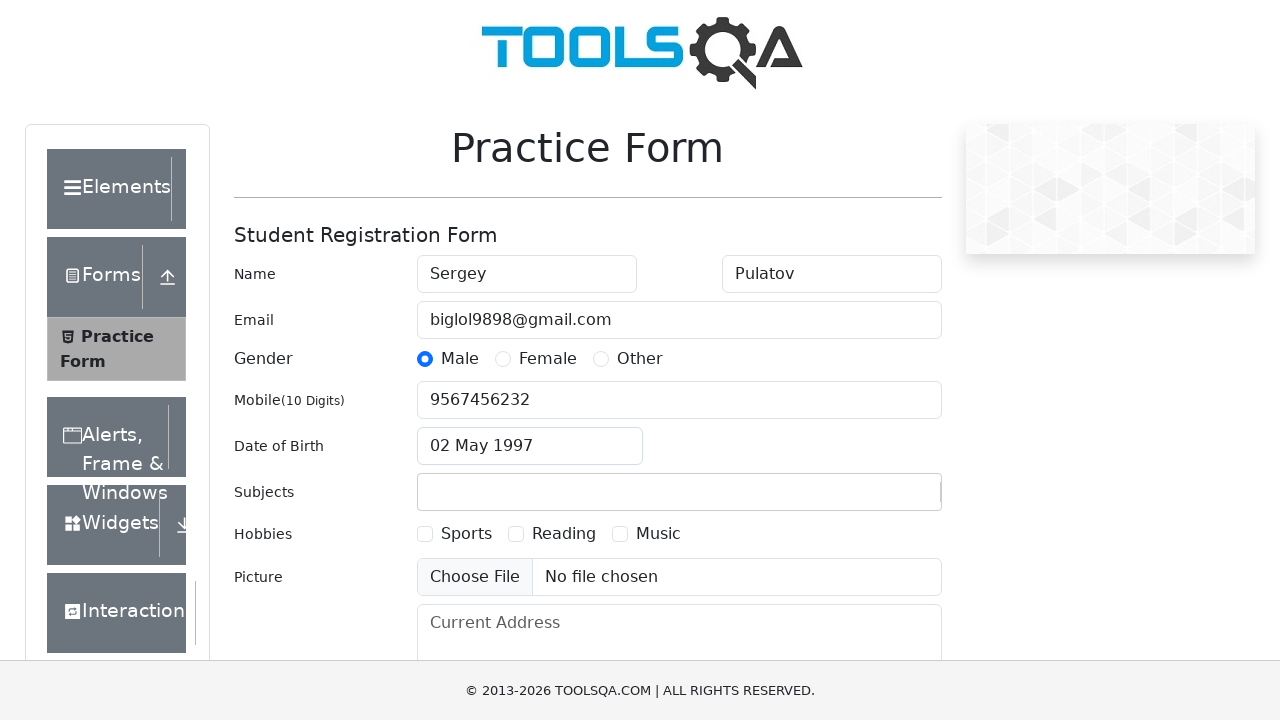

Filled subjects field with 'Economics' on #subjectsInput
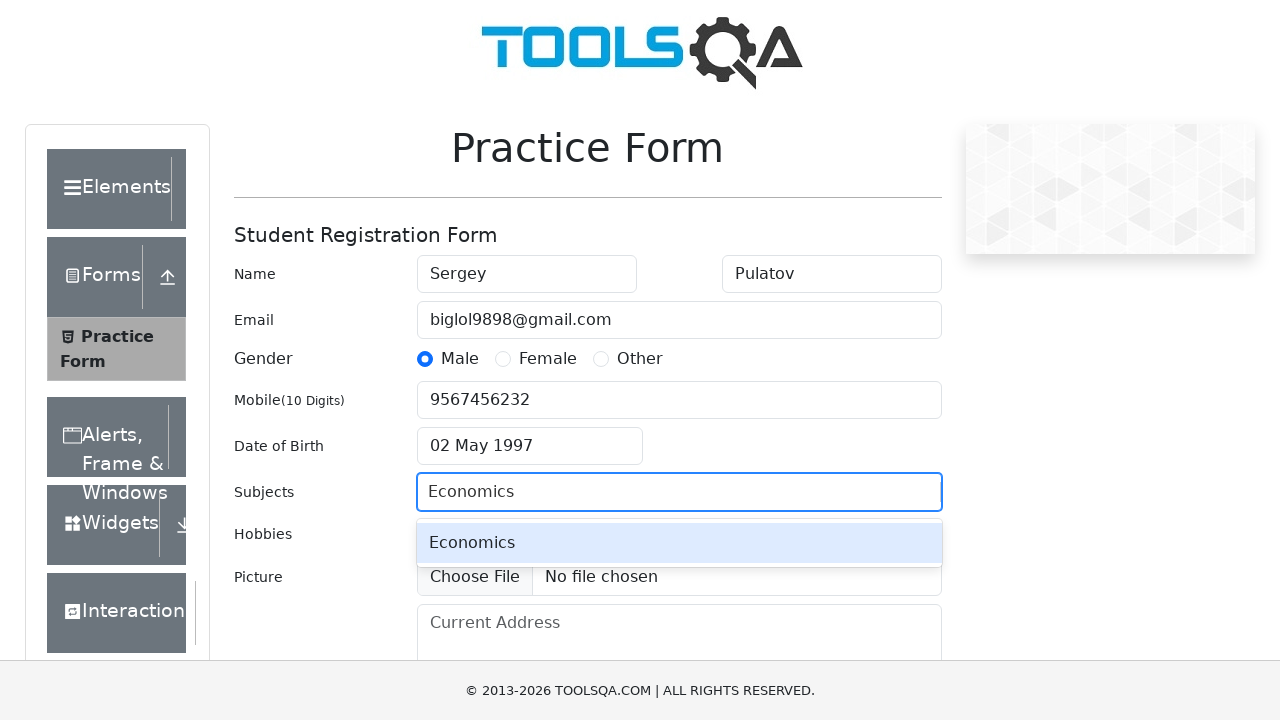

Pressed Enter to confirm subject selection
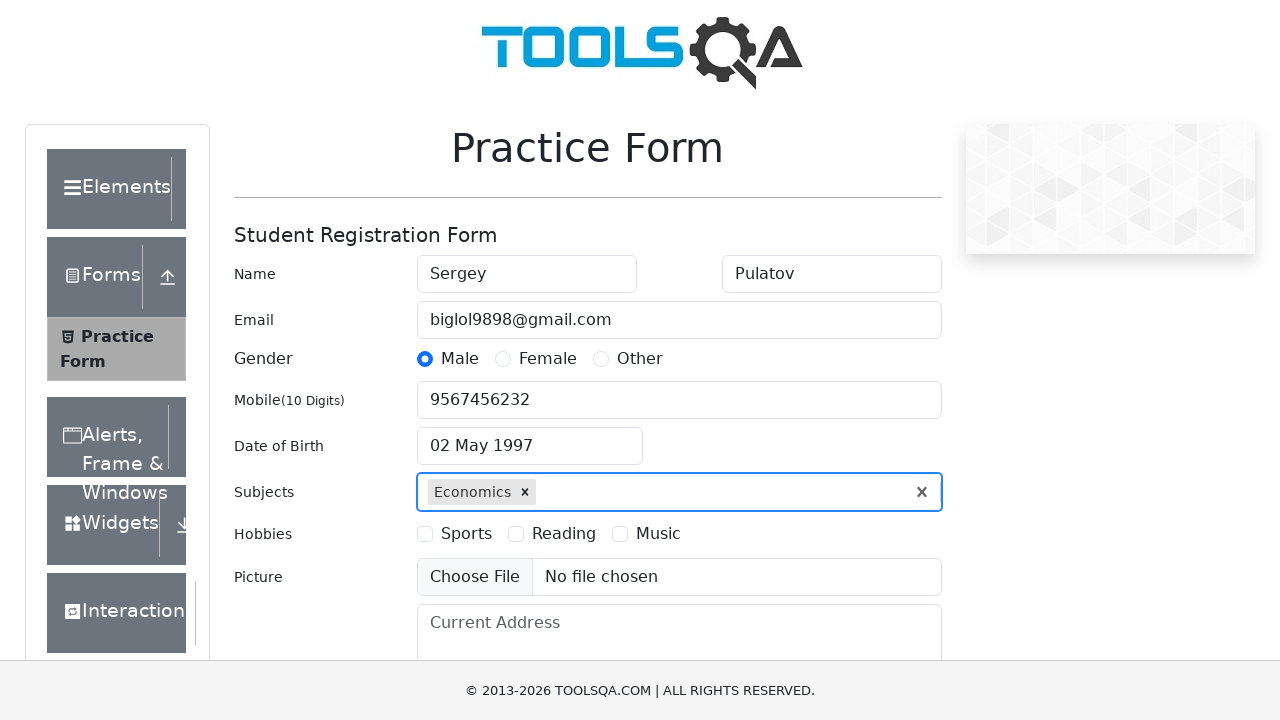

Selected first hobby checkbox at (466, 534) on label[for='hobbies-checkbox-1']
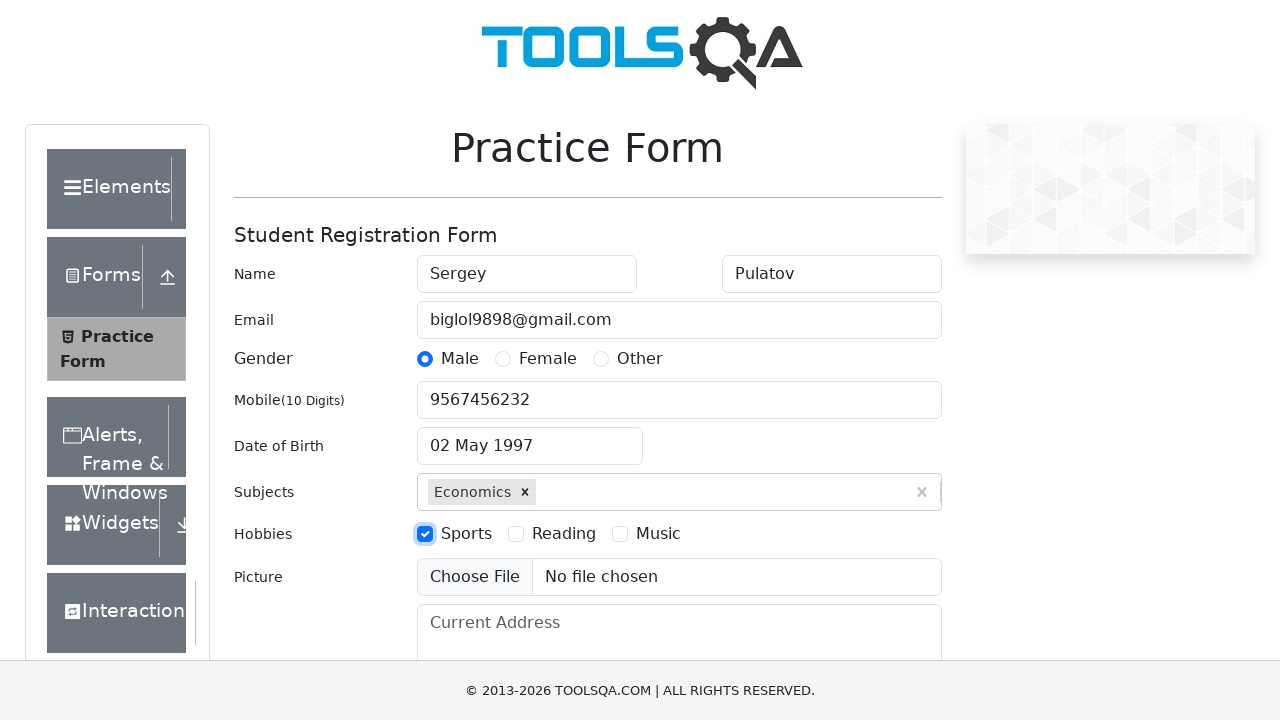

Selected third hobby checkbox at (658, 534) on label[for='hobbies-checkbox-3']
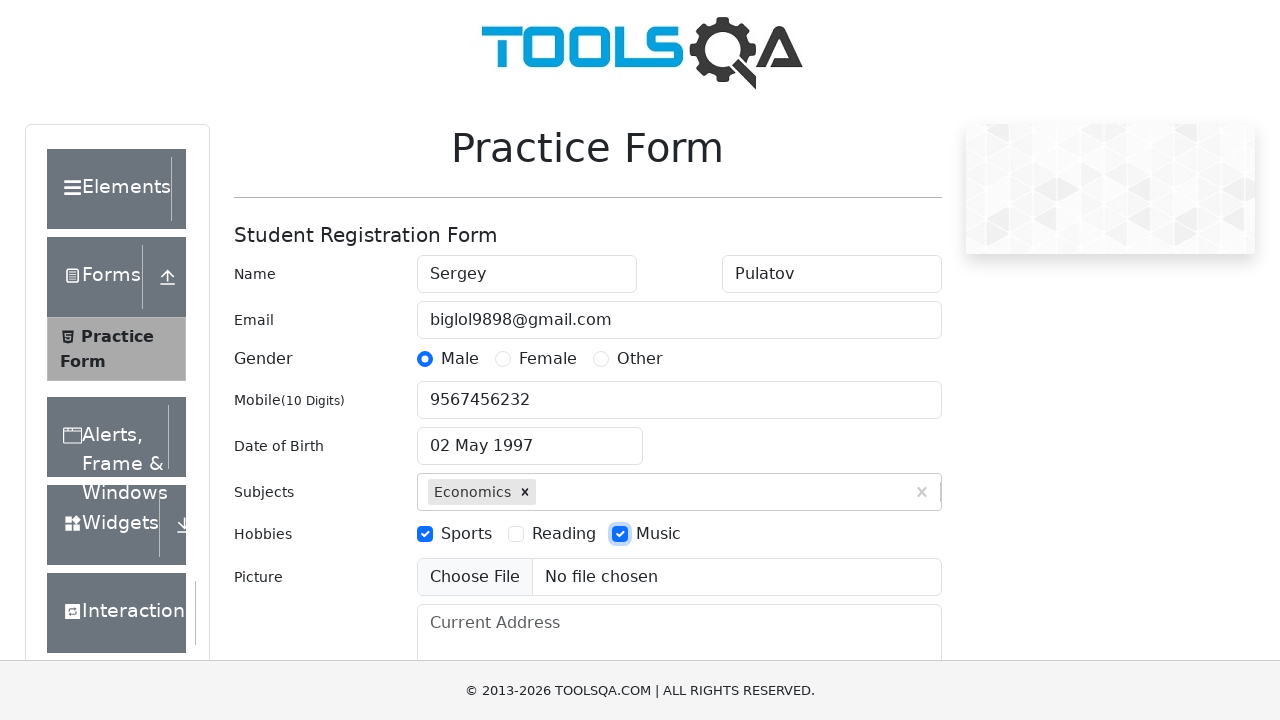

Filled current address field with 'Saint-Petersburg, Lensoveta street, 53' on #currentAddress
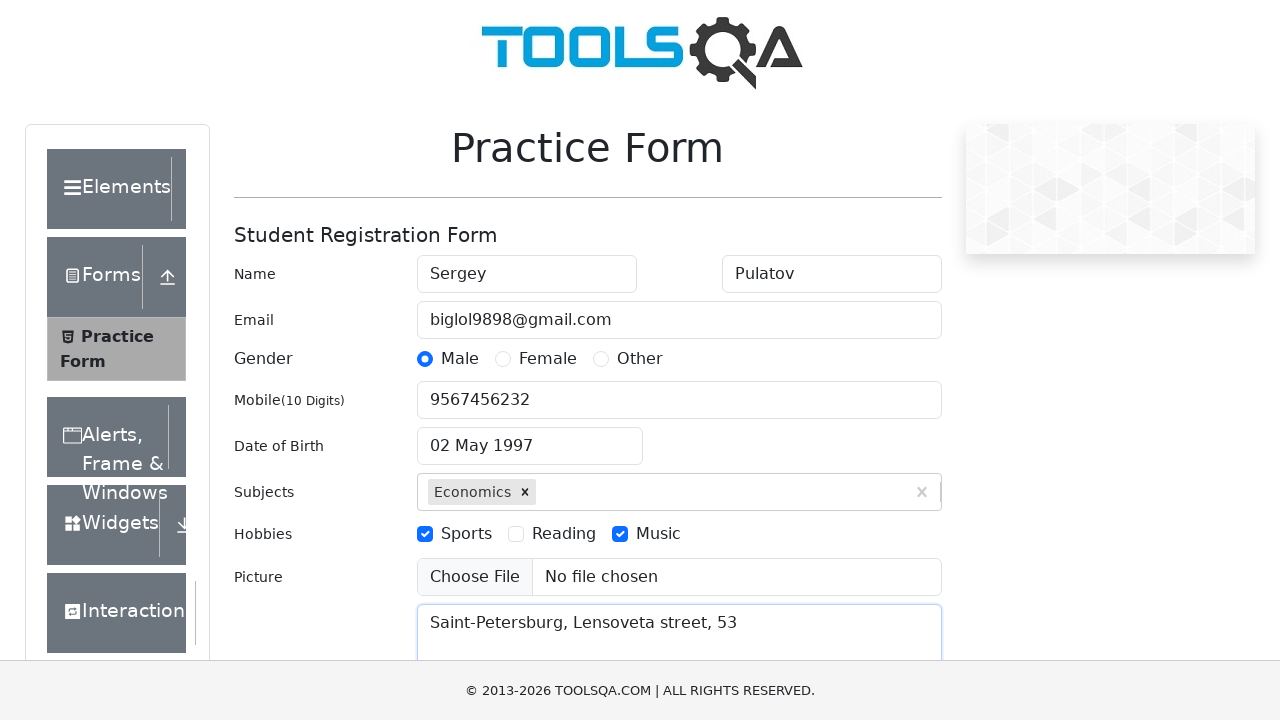

Scrolled down the form by 500 pixels
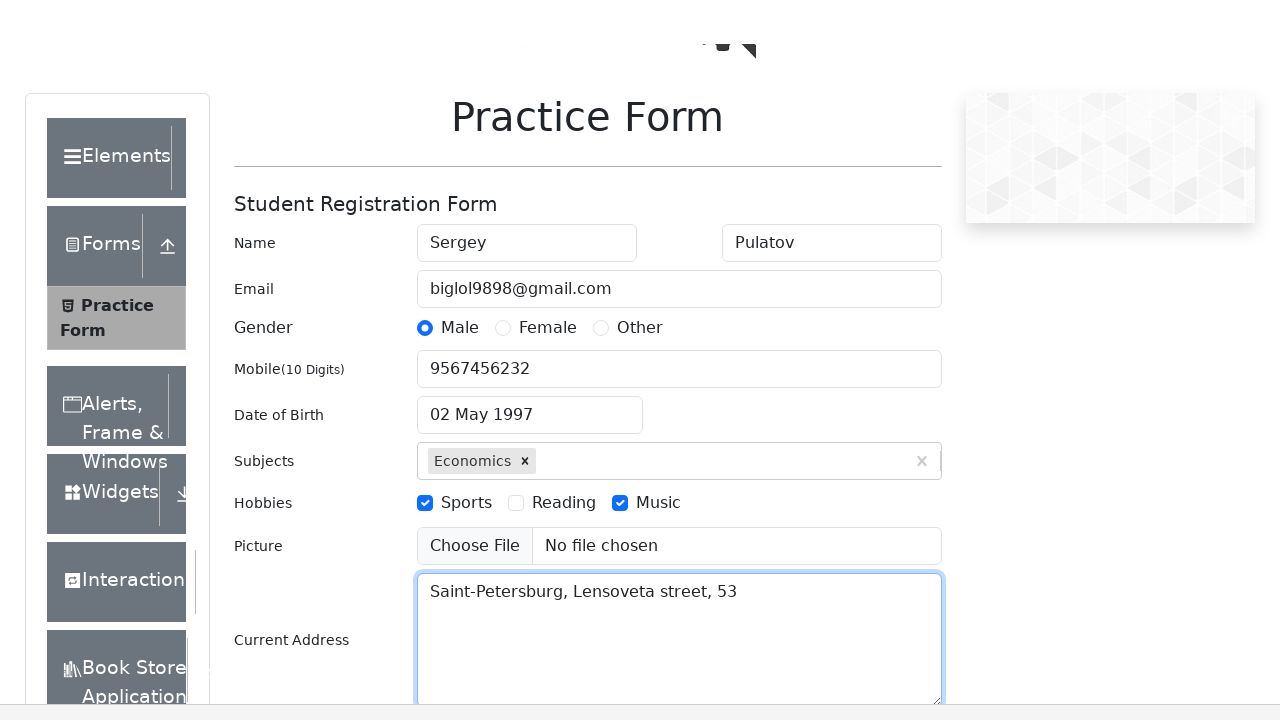

Filled state field with 'NCR' on #react-select-3-input
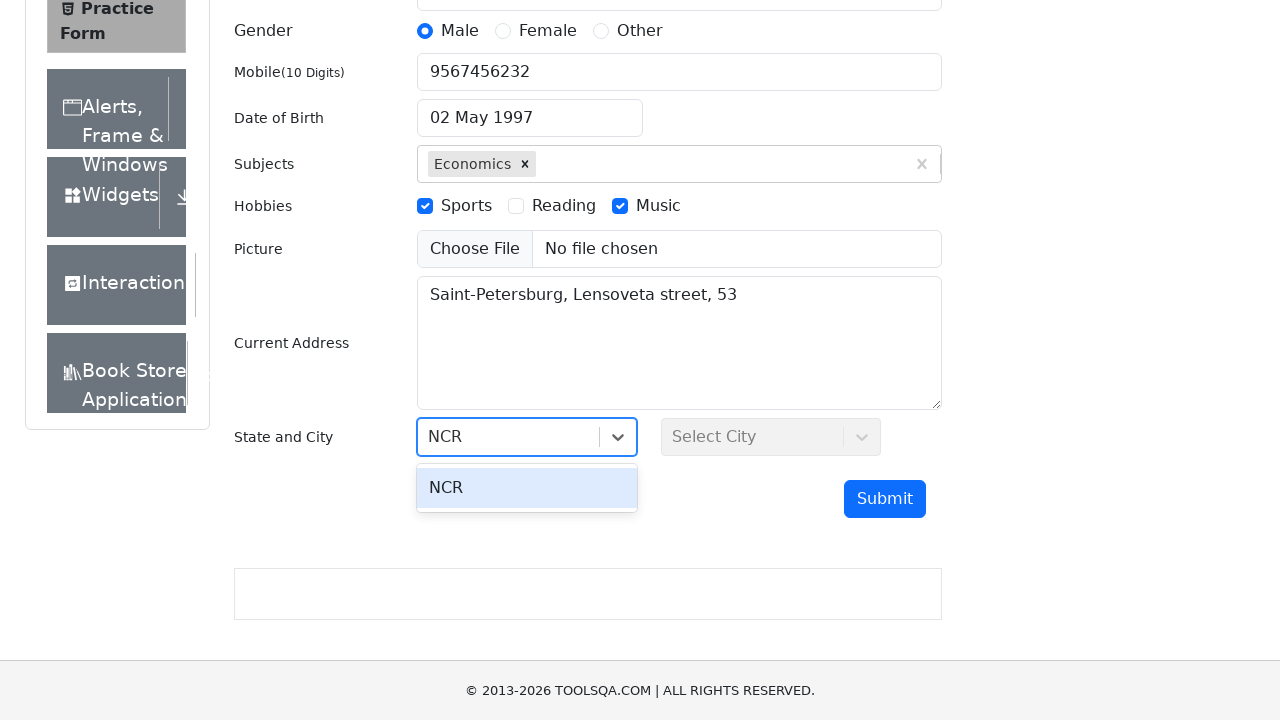

Pressed Enter to confirm state selection
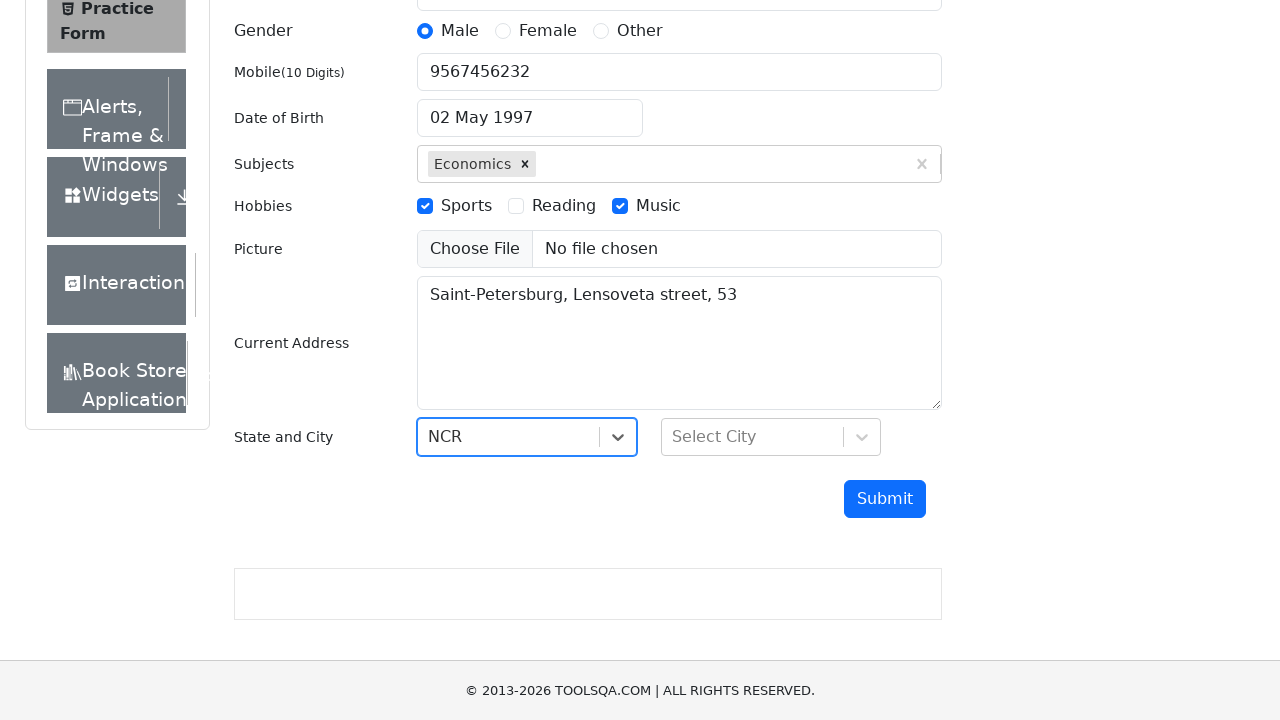

Filled city field with 'Gurgaon' on #react-select-4-input
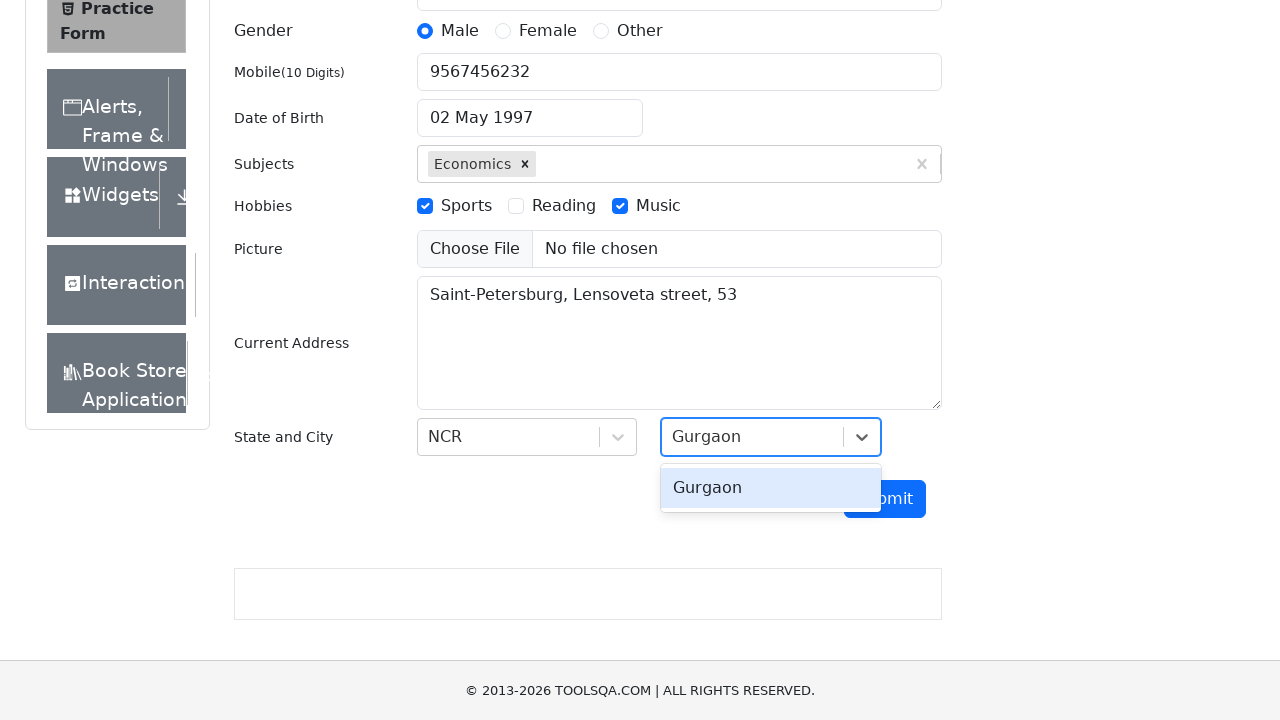

Pressed Enter to confirm city selection
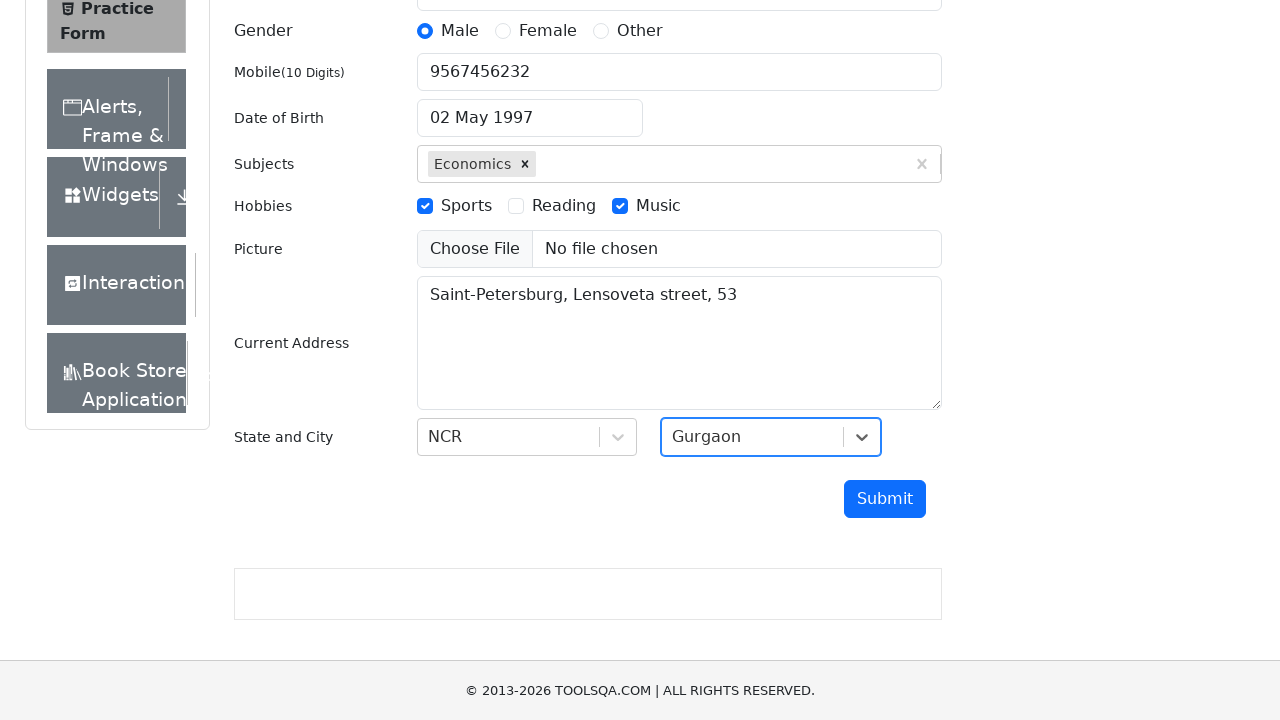

Clicked submit button to submit registration form at (885, 499) on #submit
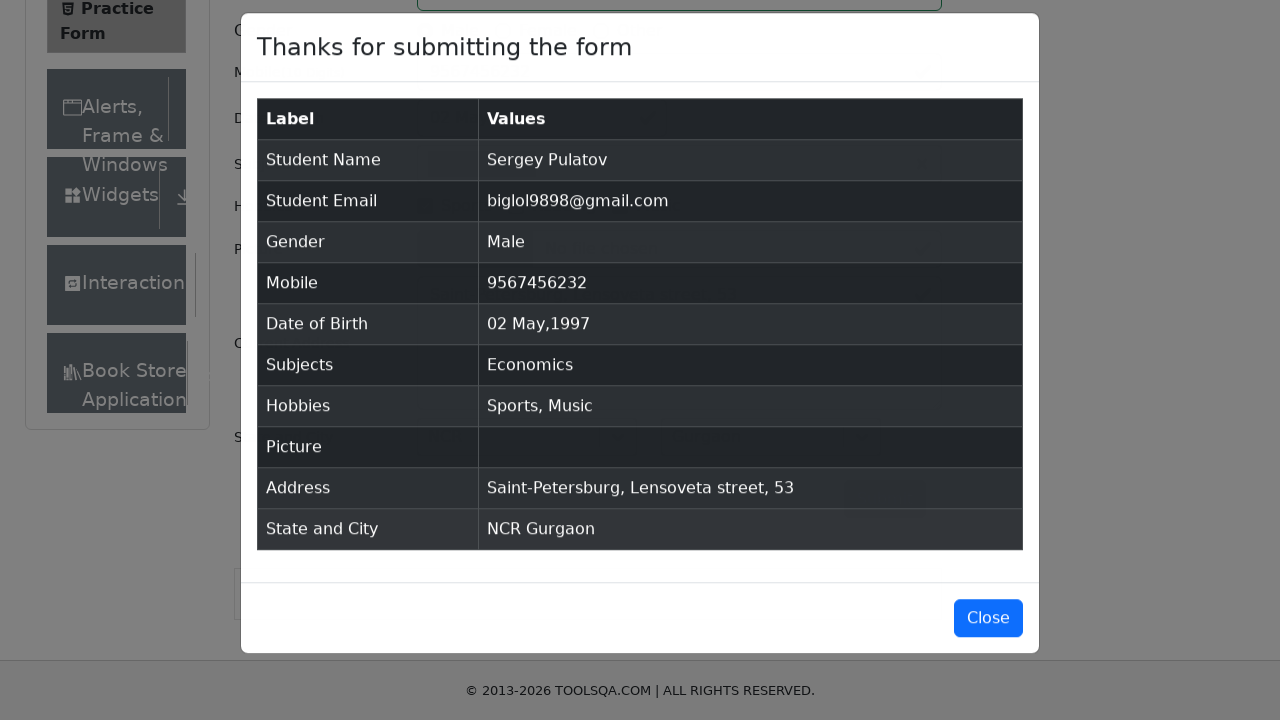

Success message modal appeared and loaded
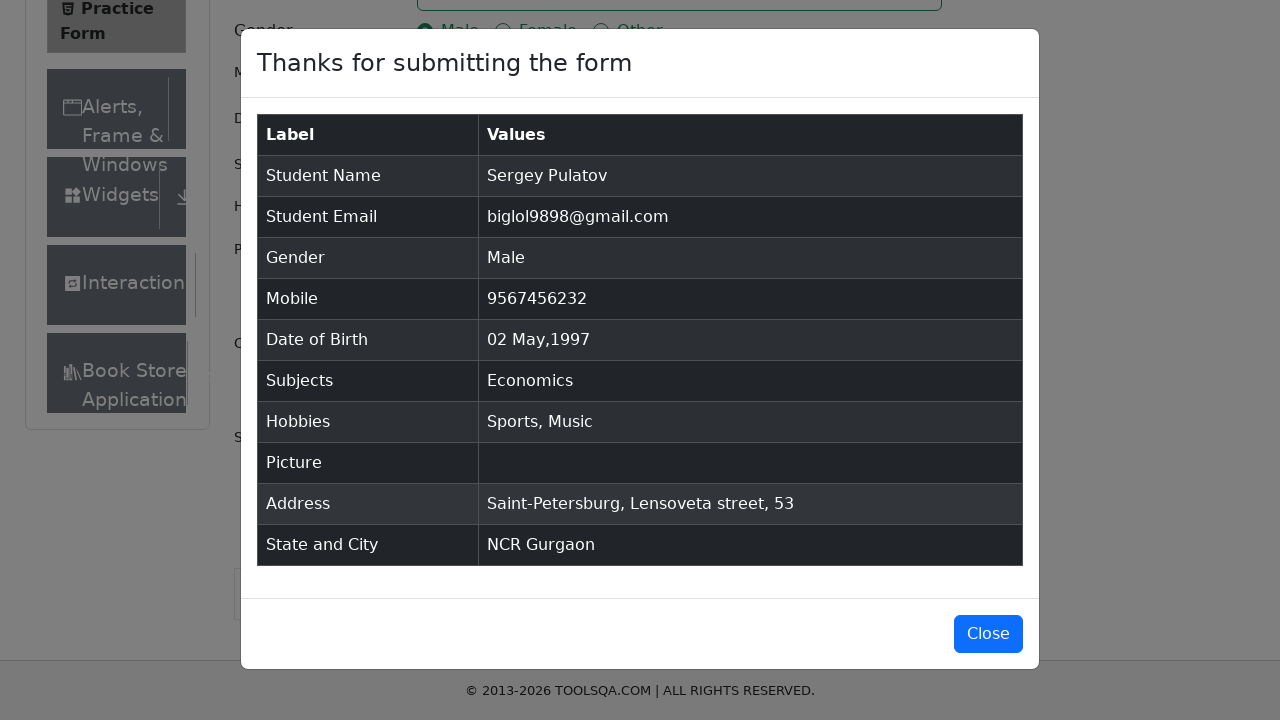

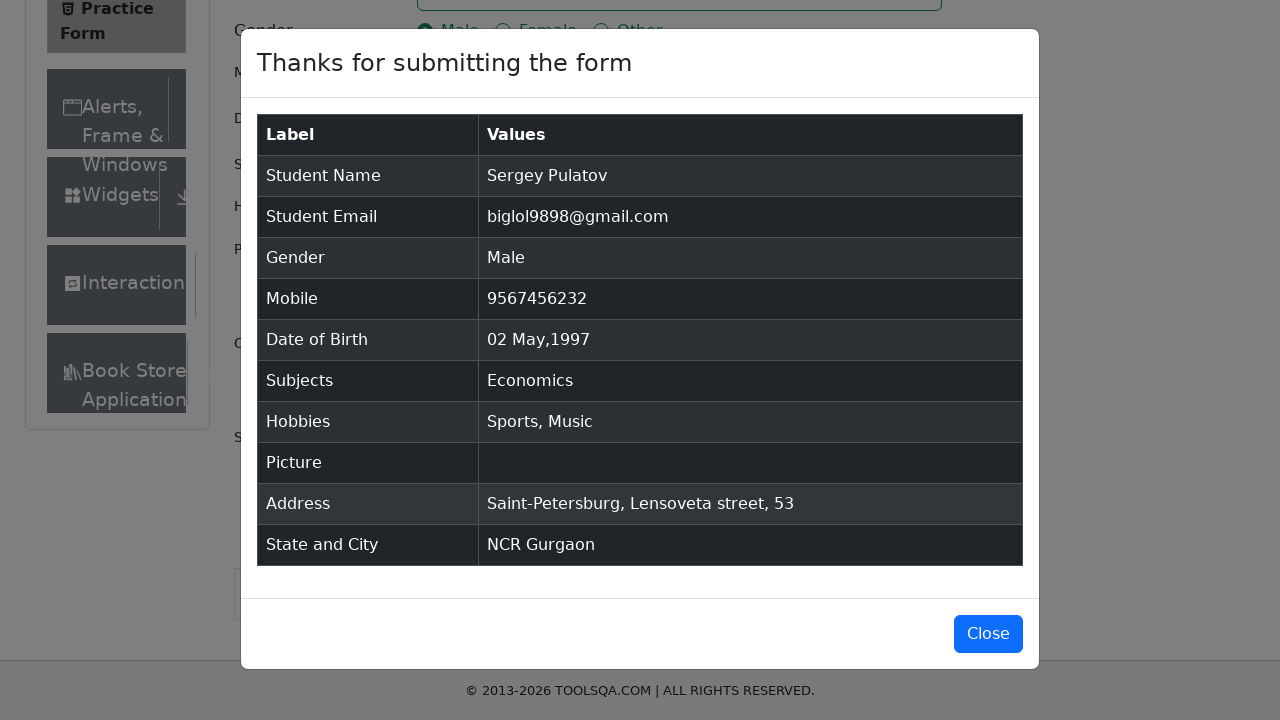